Tests a wait/verification flow by clicking a verify button and asserting that a success message appears

Starting URL: http://suninjuly.github.io/wait1.html

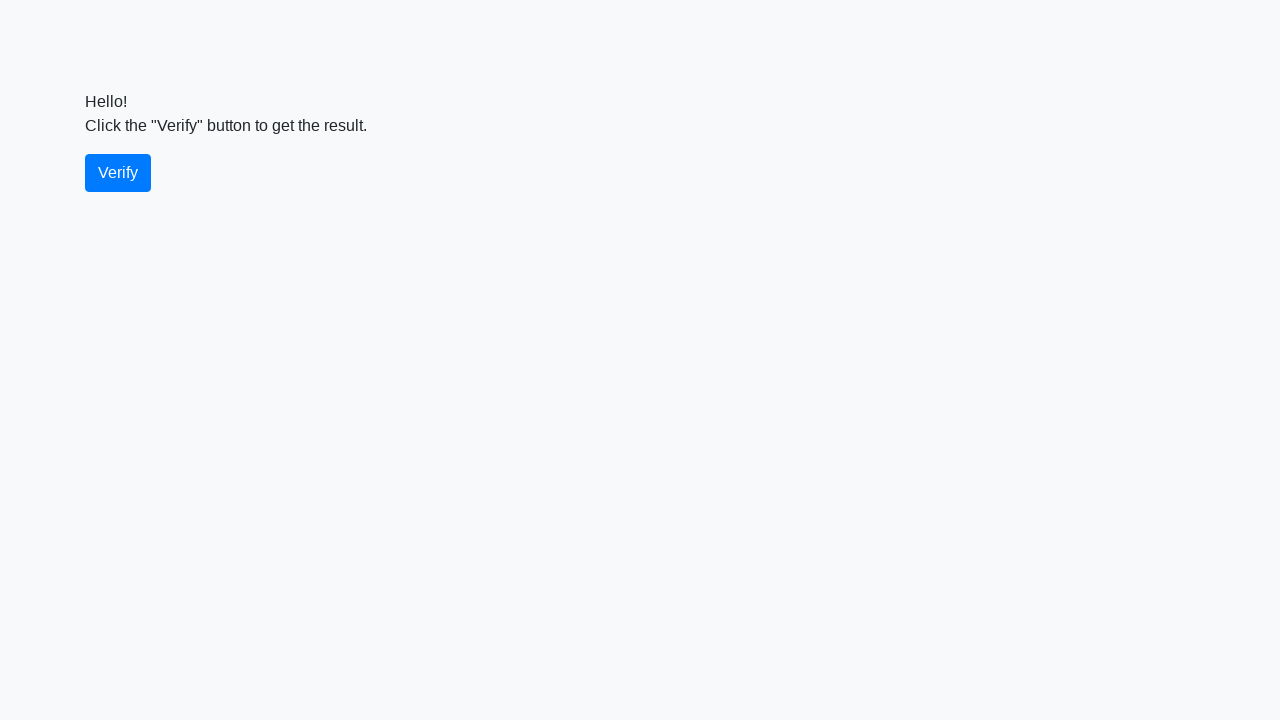

Clicked the verify button at (118, 173) on #verify
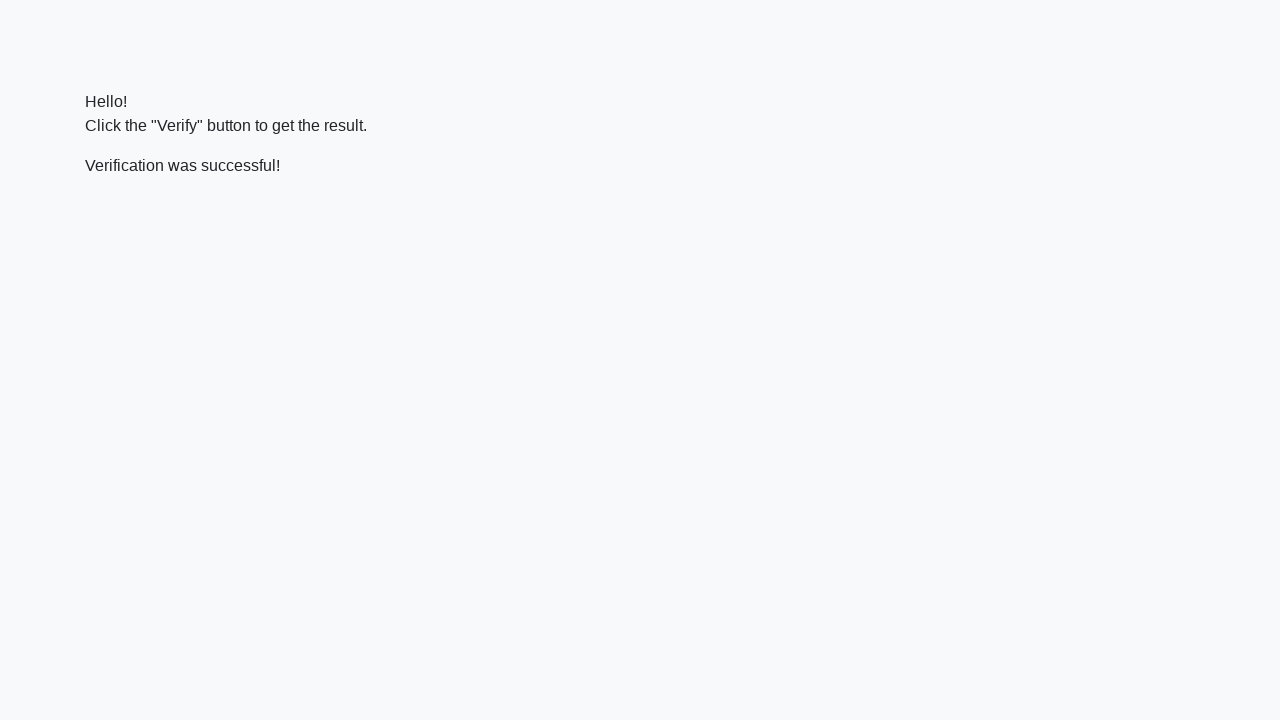

Waited for success message to appear
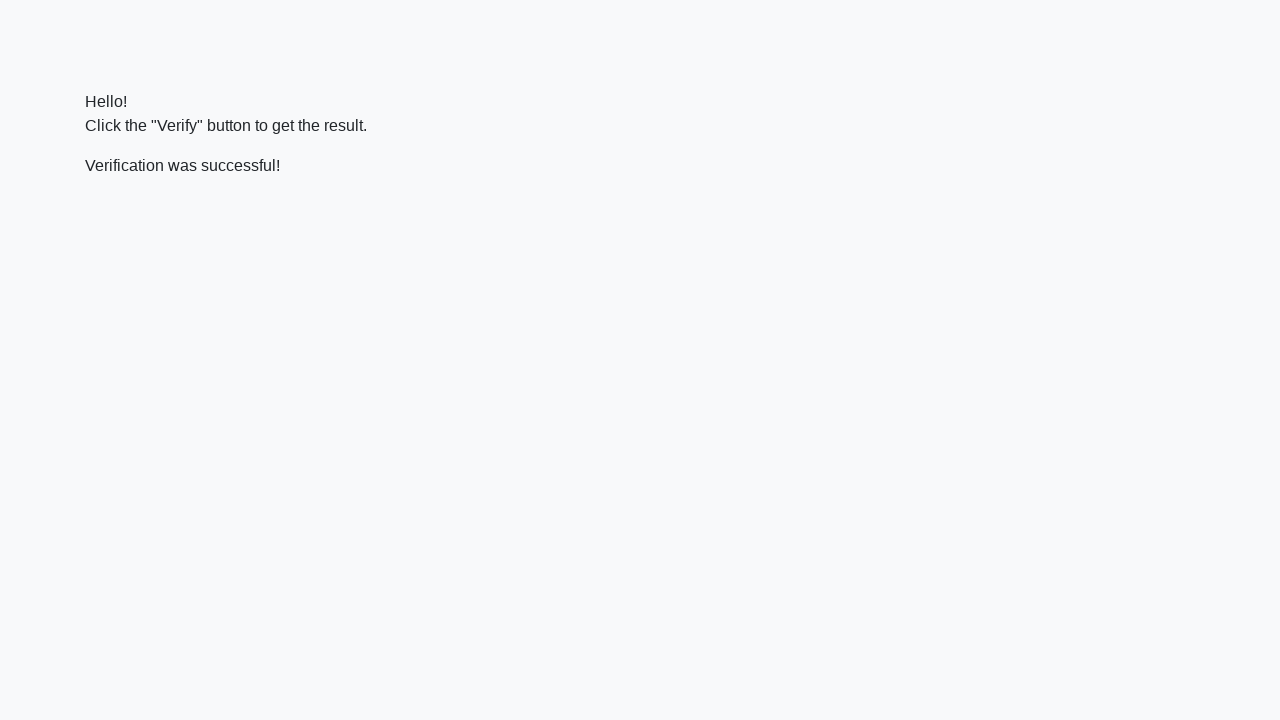

Verified that success message contains 'successful'
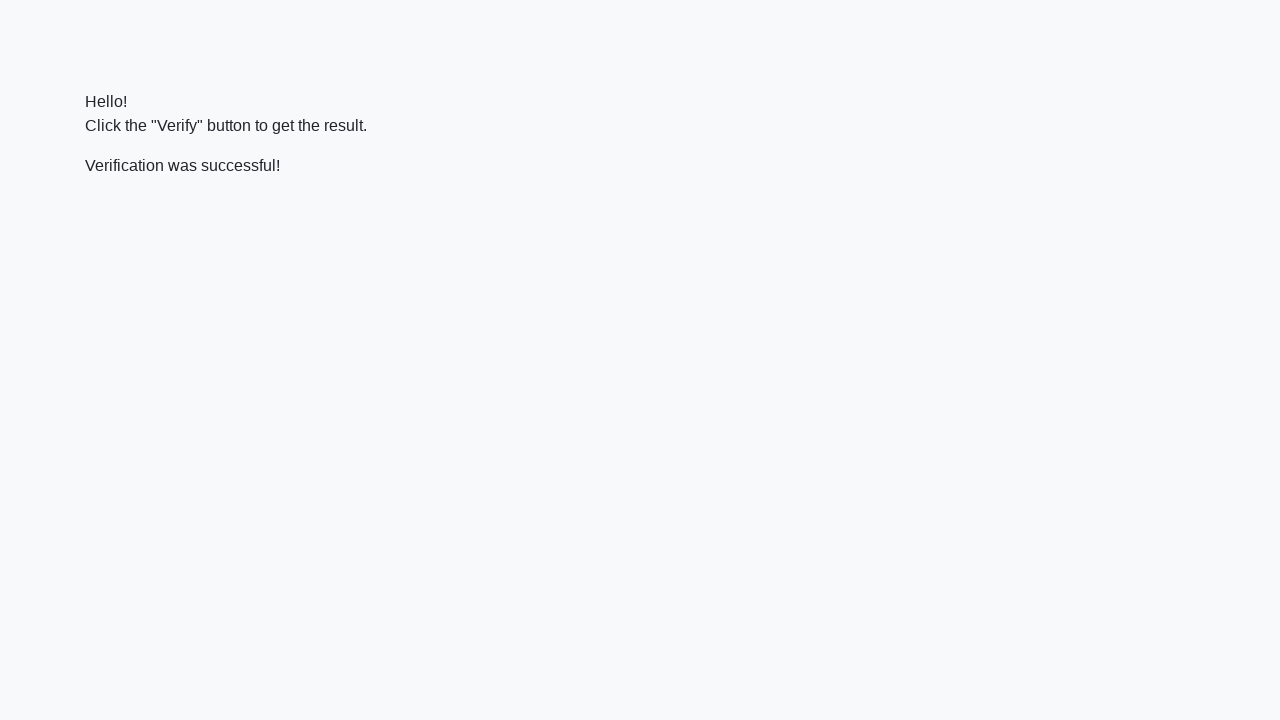

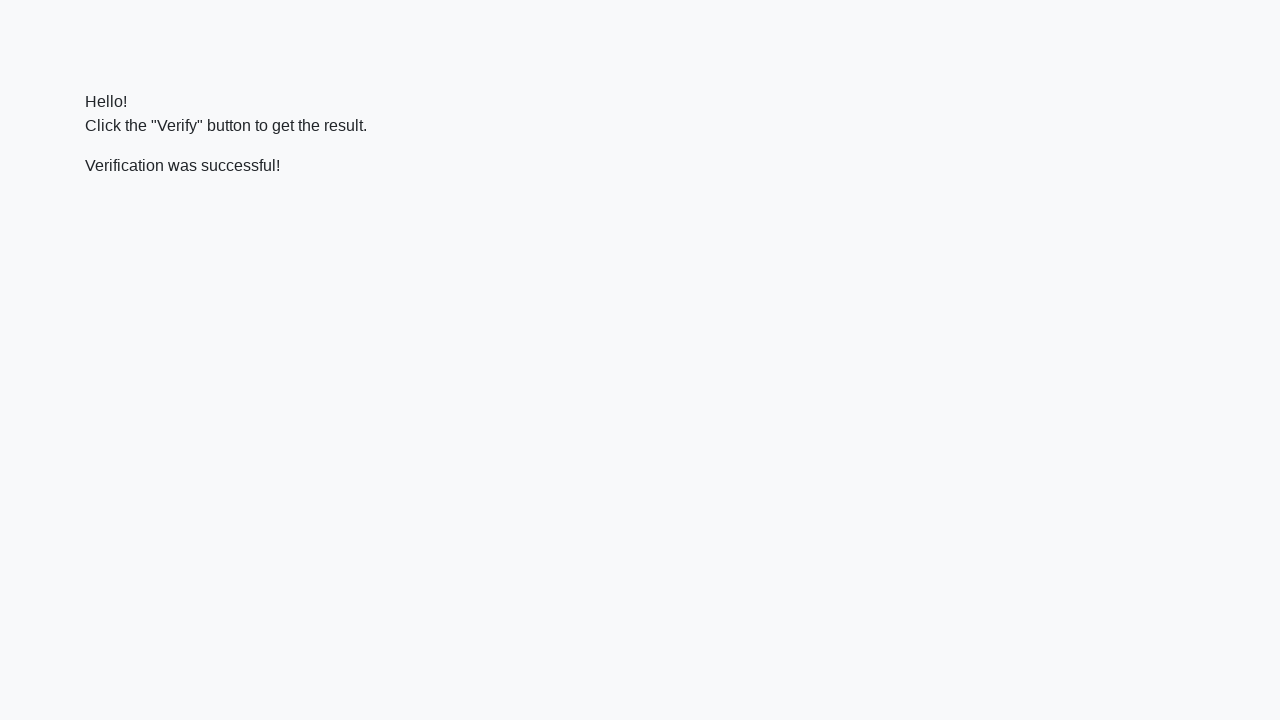